Tests dynamic dropdown functionality on a flight booking practice page by selecting origin (Bangalore) and destination (Chennai) cities from cascading dropdown menus

Starting URL: https://rahulshettyacademy.com/dropdownsPractise/

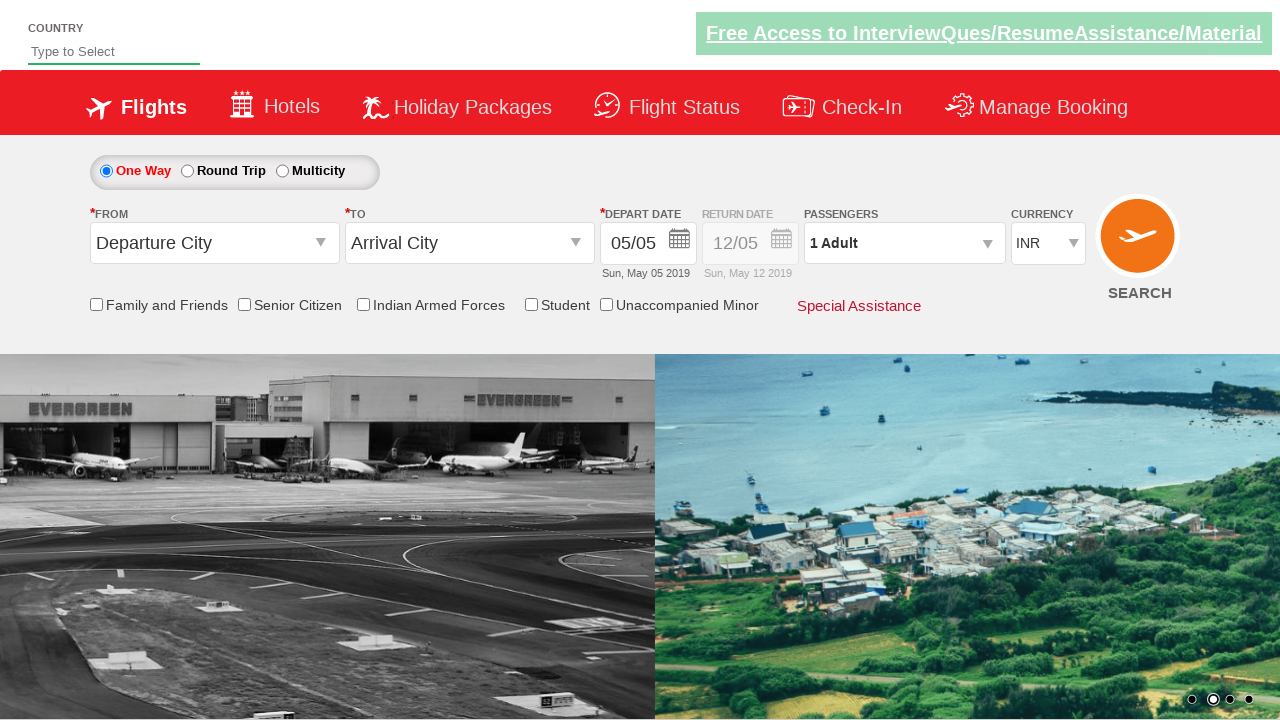

Clicked on the origin station dropdown to open it at (214, 243) on #ctl00_mainContent_ddl_originStation1_CTXT
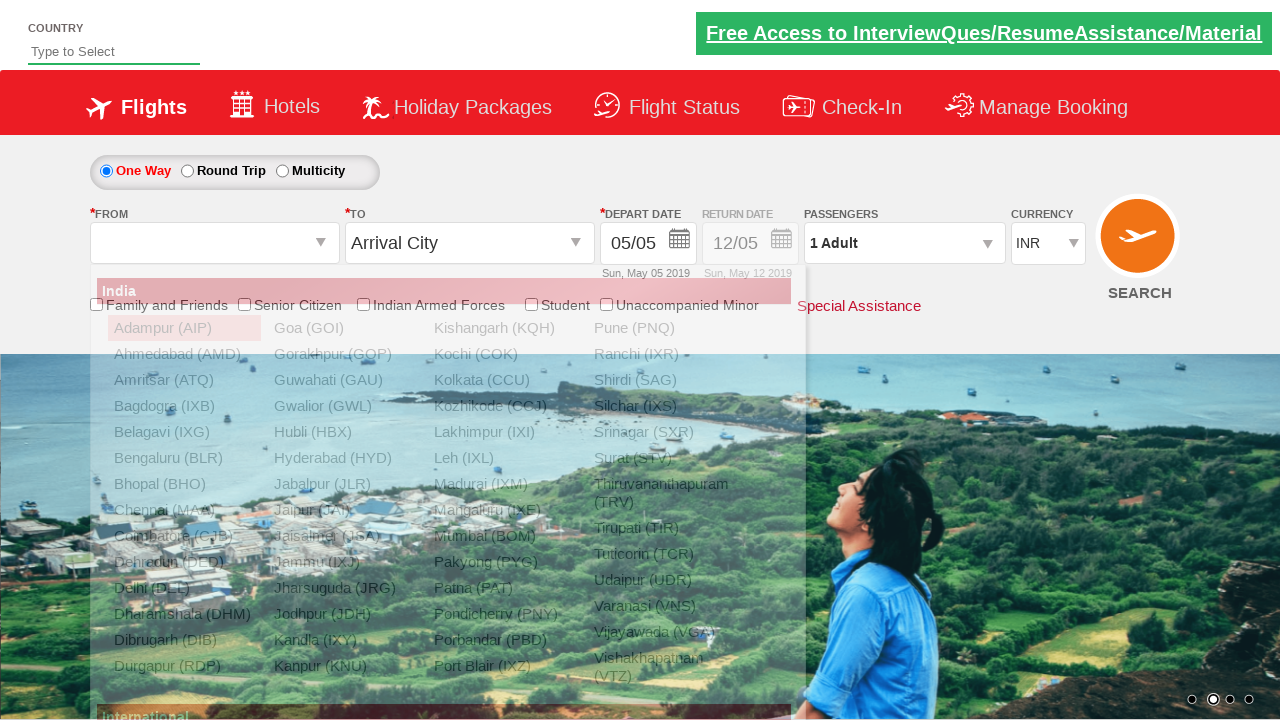

Selected Bangalore (BLR) from the origin dropdown at (184, 458) on xpath=//div[@id='glsctl00_mainContent_ddl_originStation1_CTNR']//a[@value='BLR']
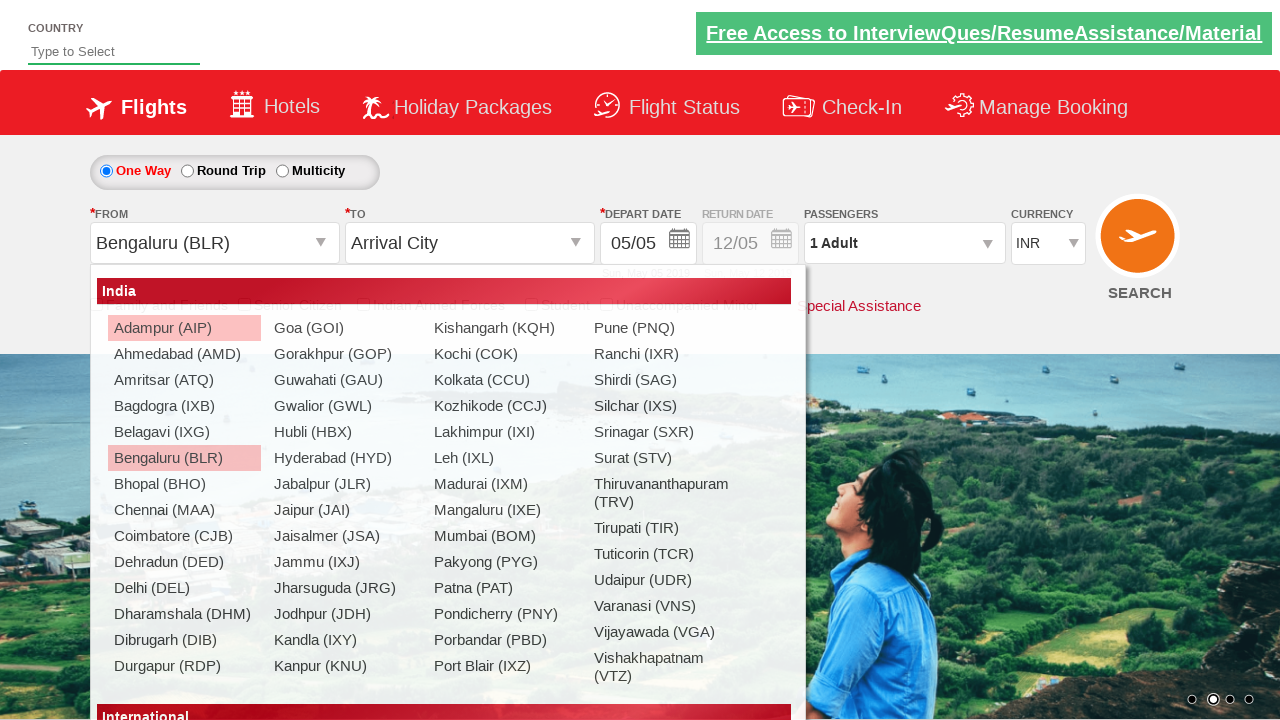

Selected Chennai (MAA) from the destination dropdown at (439, 484) on xpath=//div[@id='glsctl00_mainContent_ddl_destinationStation1_CTNR']//a[@value='
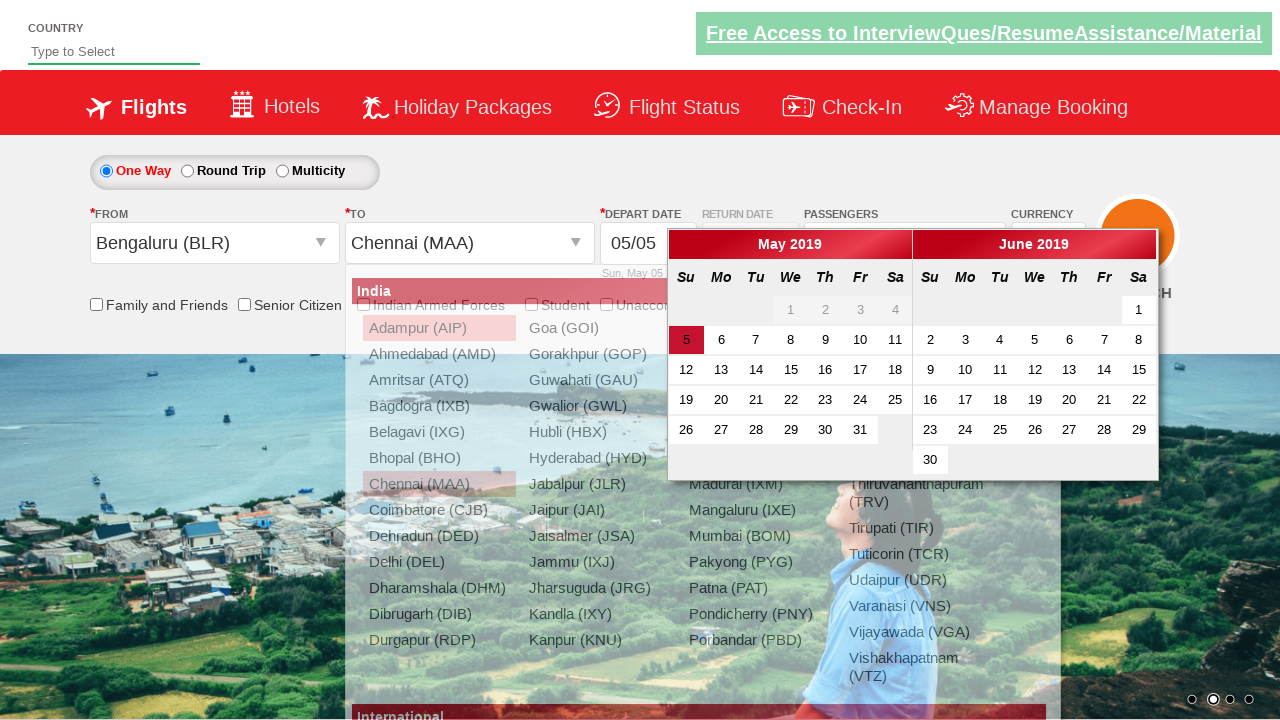

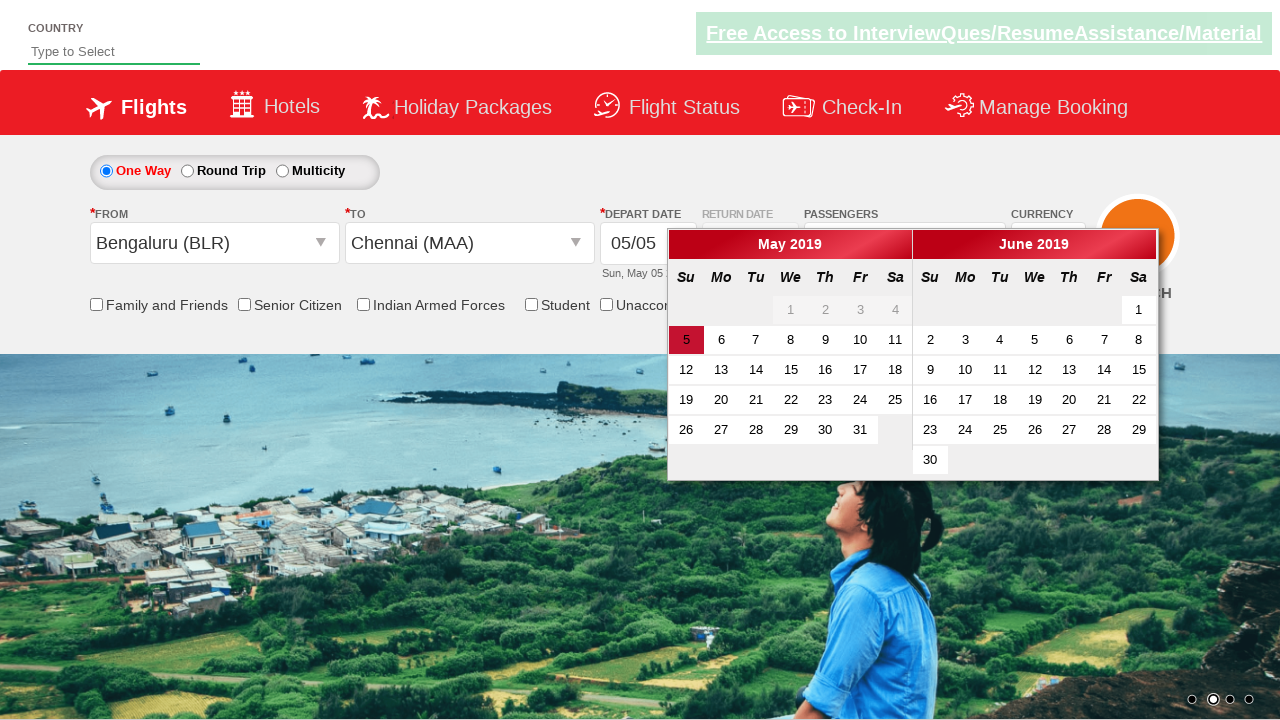